Tests the search functionality on the Federal Reserve Bank of New York website by entering "interest rates" in the search box and verifying the search results page loads with the correct URL.

Starting URL: https://www.newyorkfed.org/

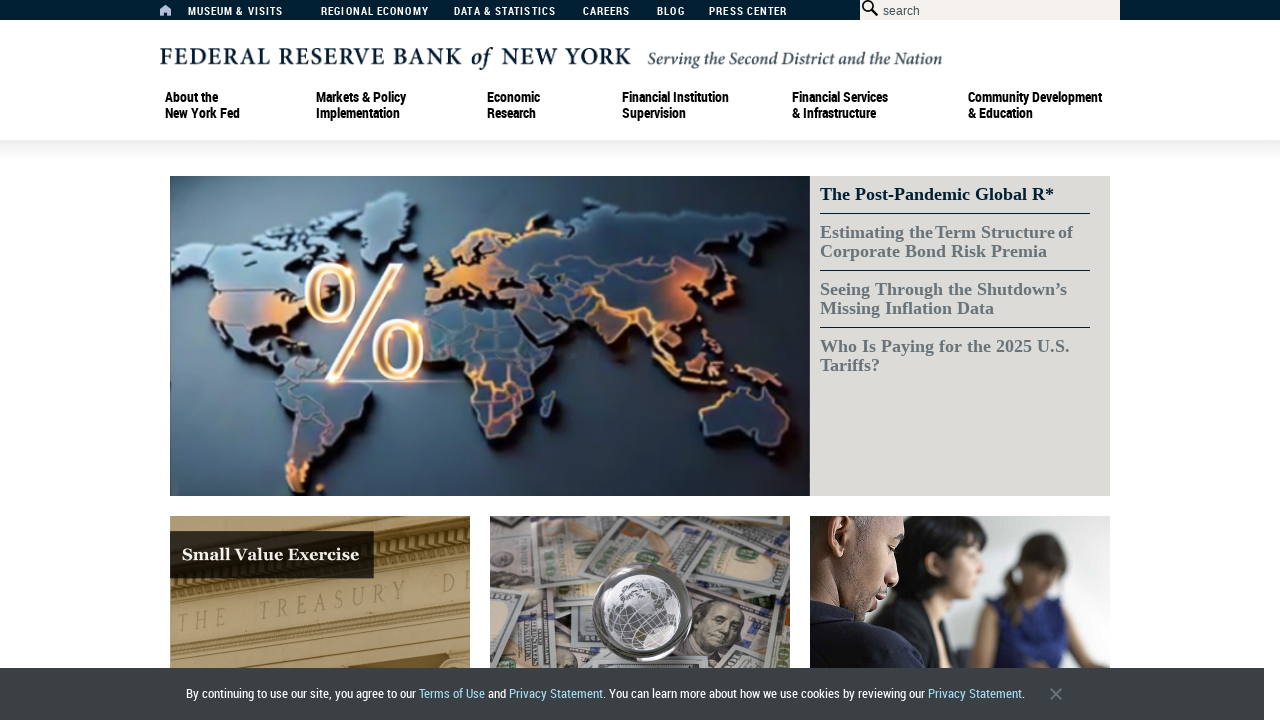

Cleared the search box on #searchbox
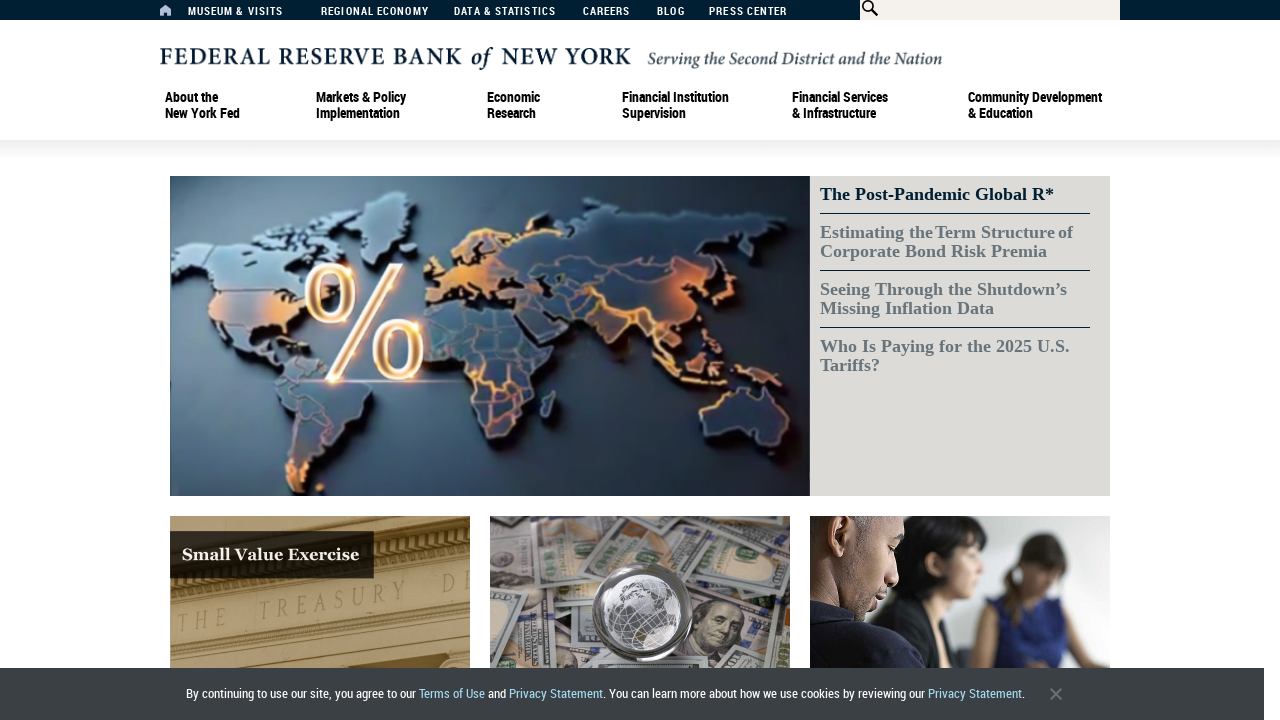

Filled search box with 'interest rates' on #searchbox
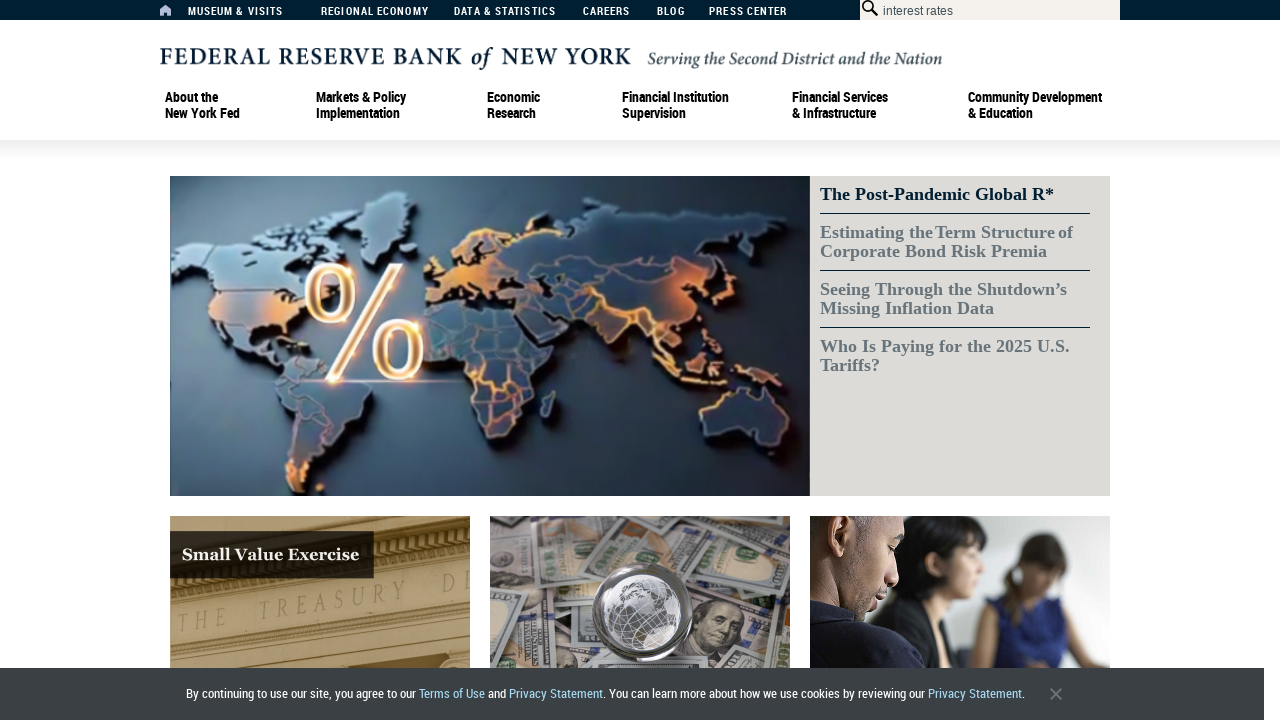

Pressed Enter to submit search on #searchbox
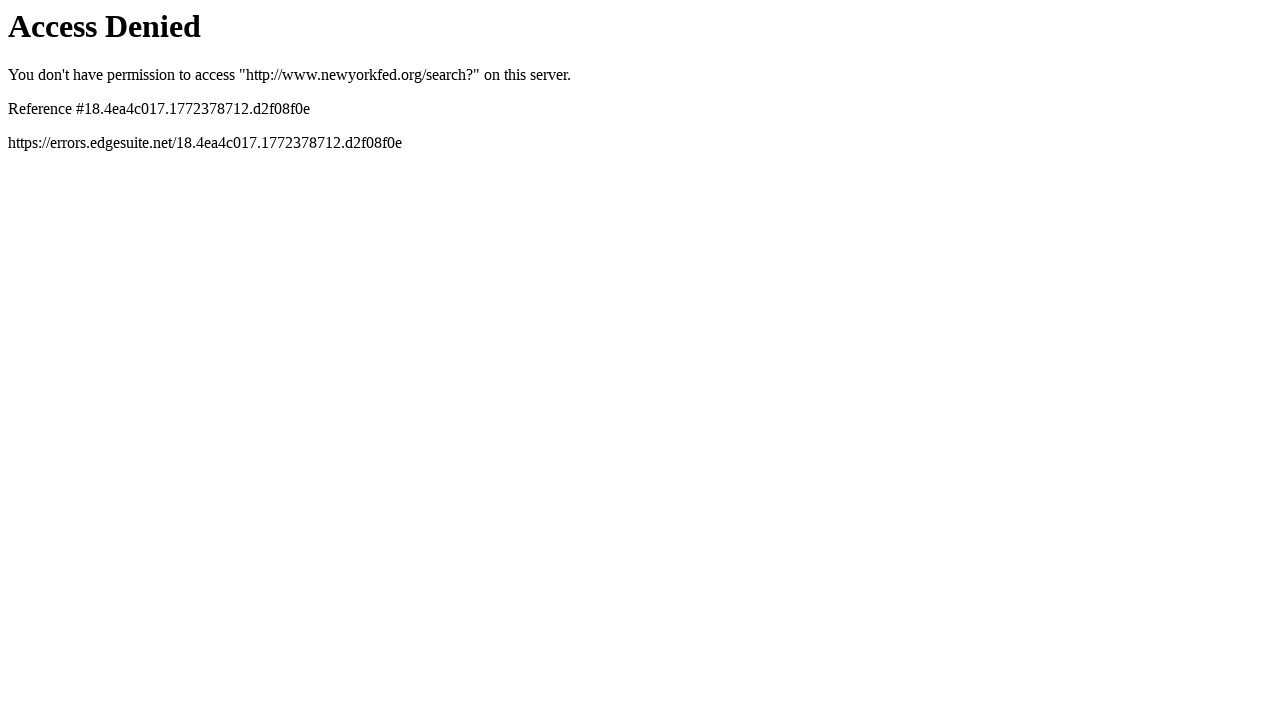

Search results page loaded with correct URL
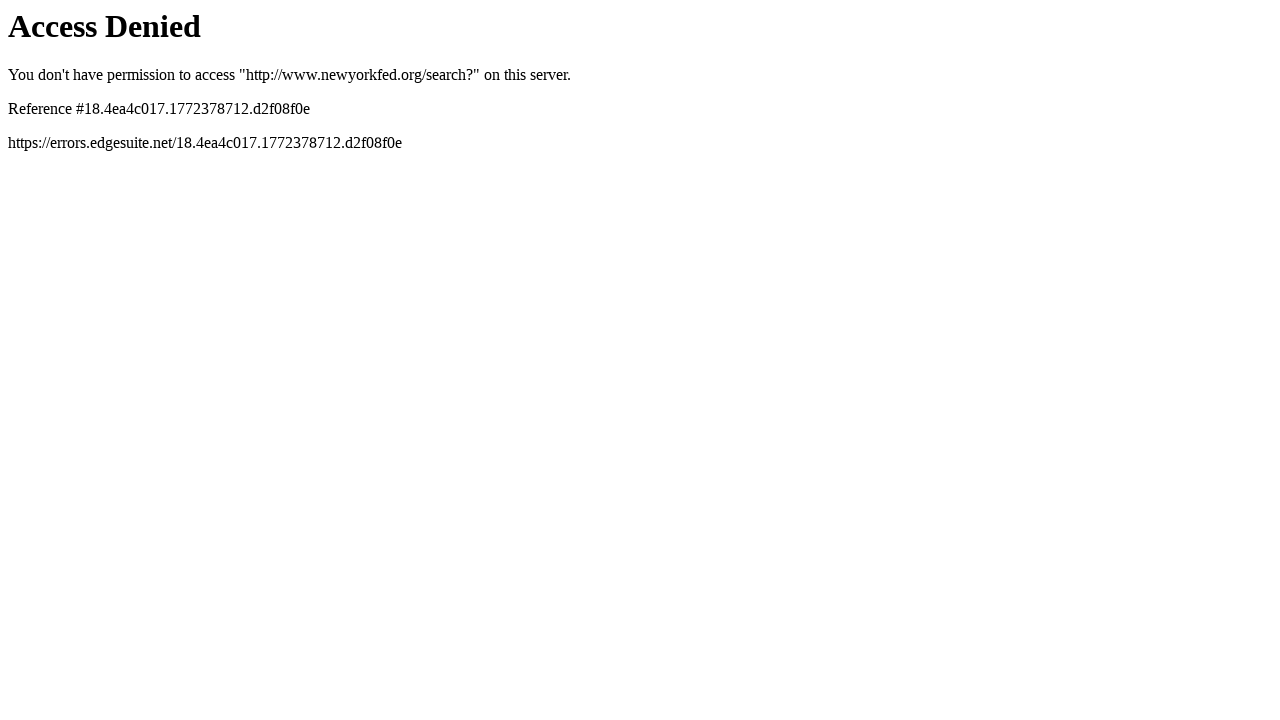

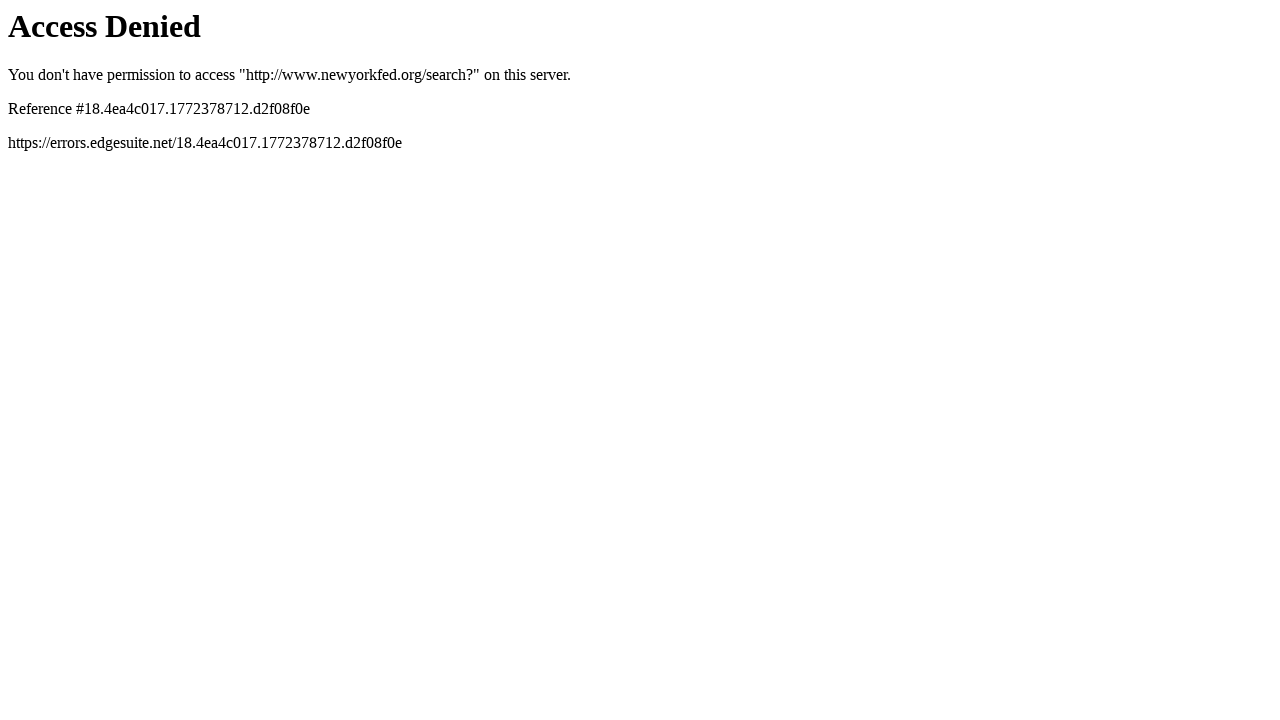